Tests modal functionality by opening a modal dialog and then closing it

Starting URL: https://formy-project.herokuapp.com/modal

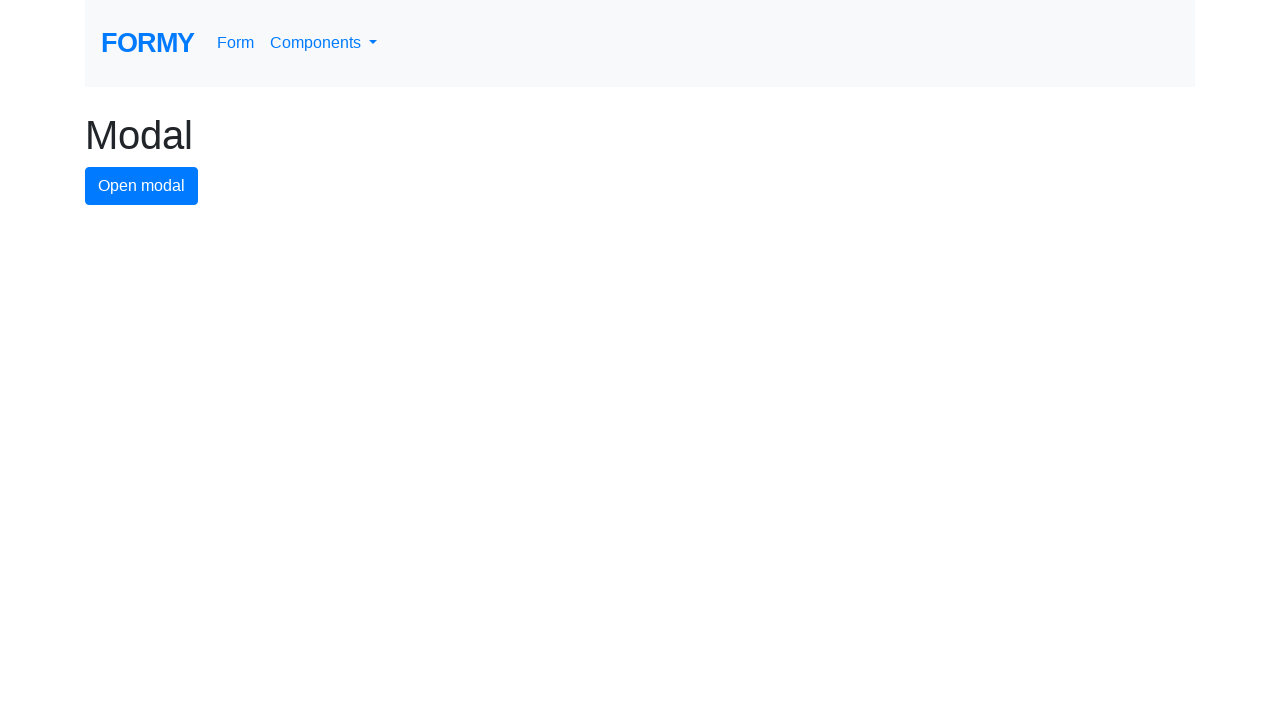

Clicked button to open modal dialog at (142, 186) on #modal-button
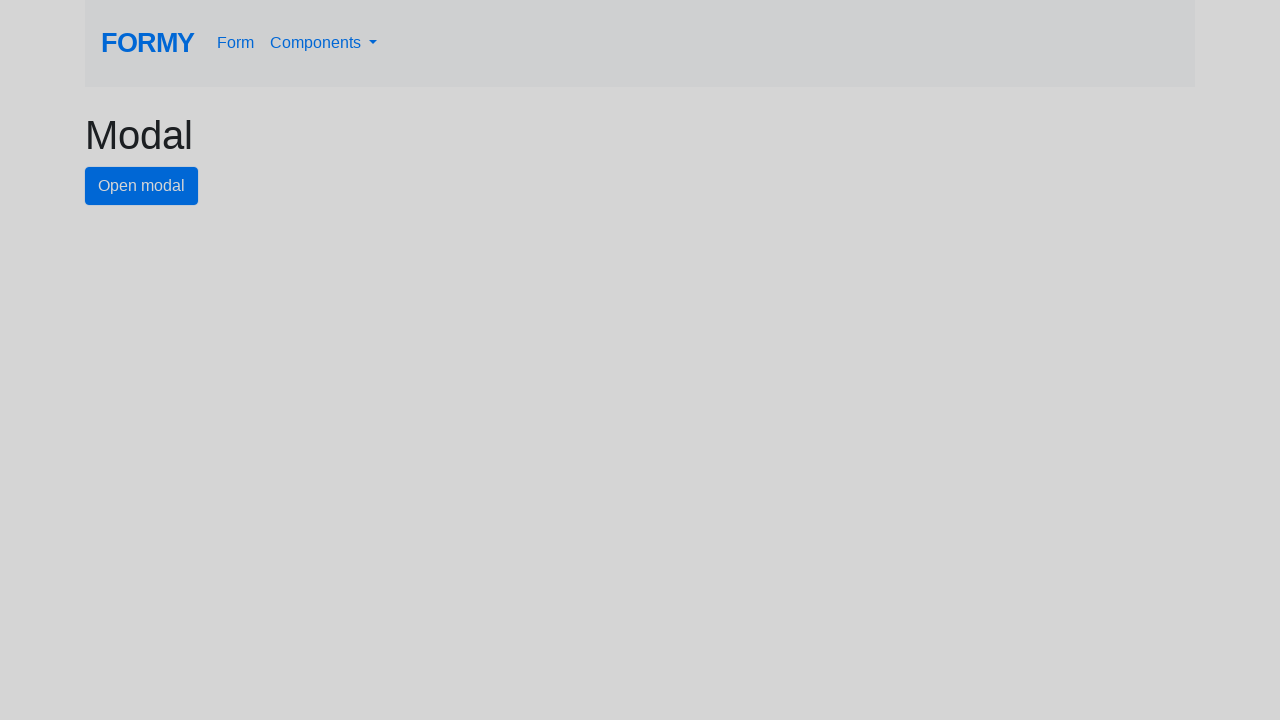

Modal dialog opened and close button became visible
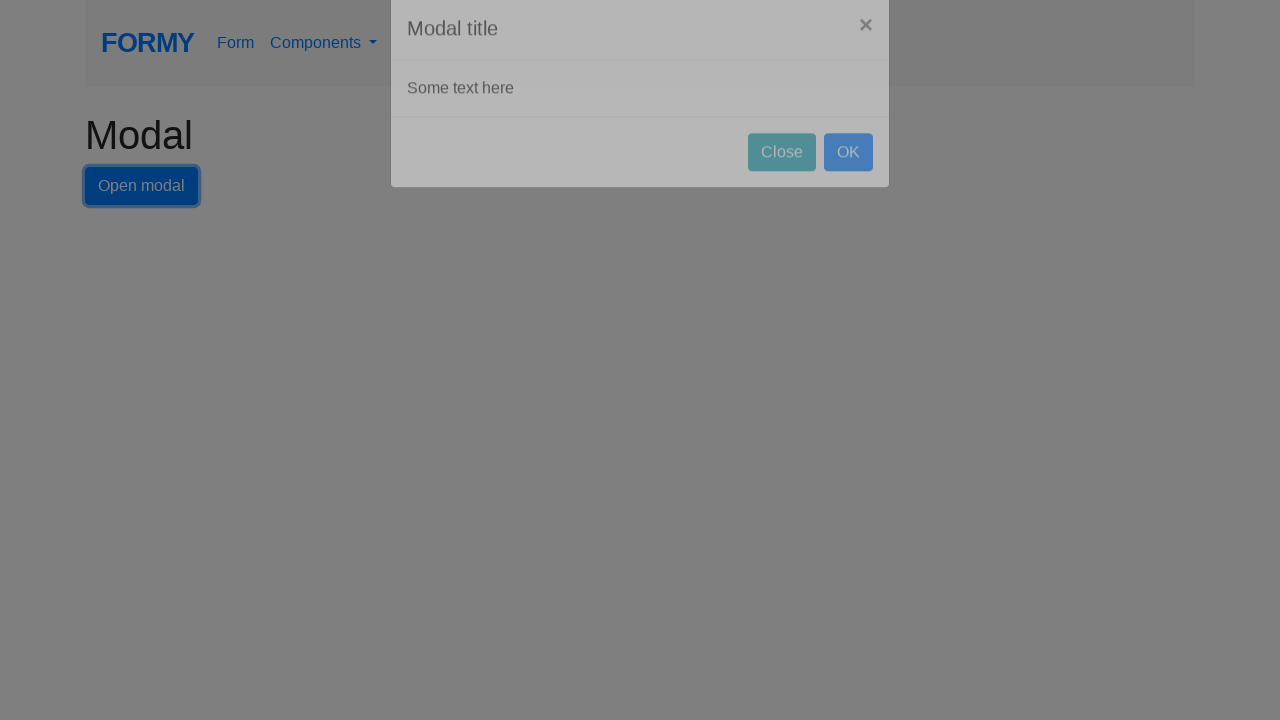

Clicked close button to dismiss modal dialog at (782, 184) on #close-button
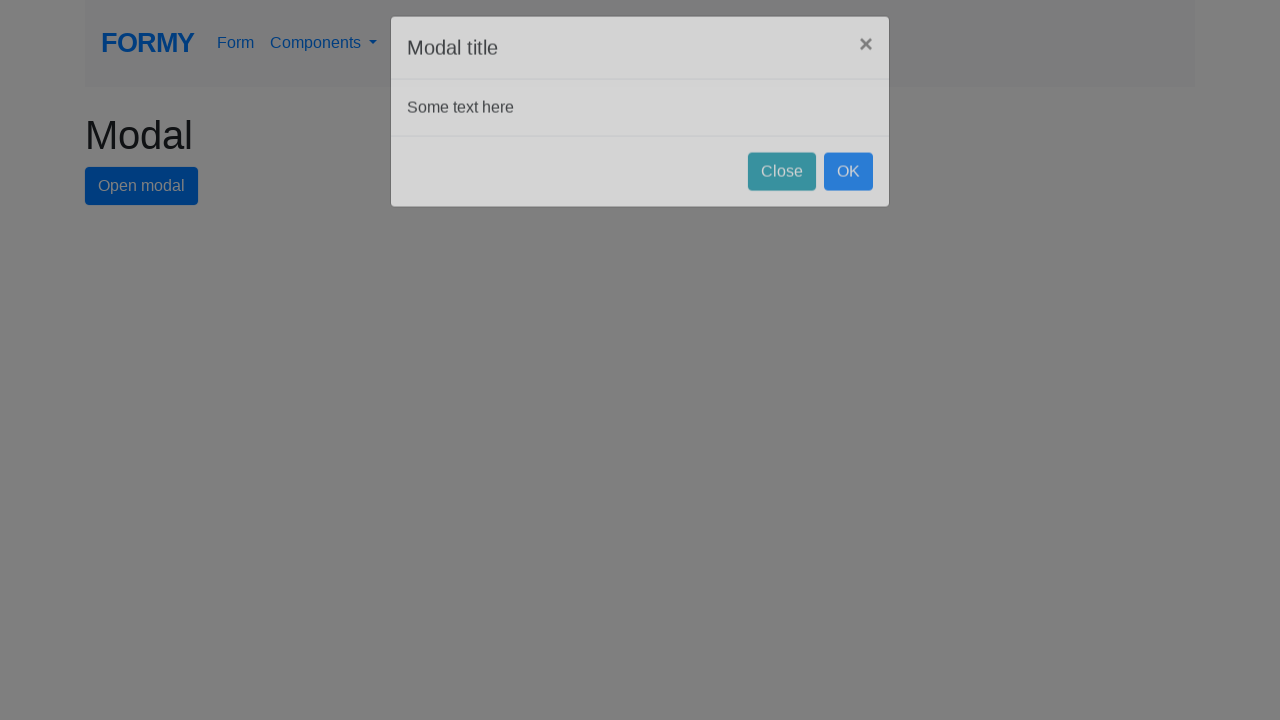

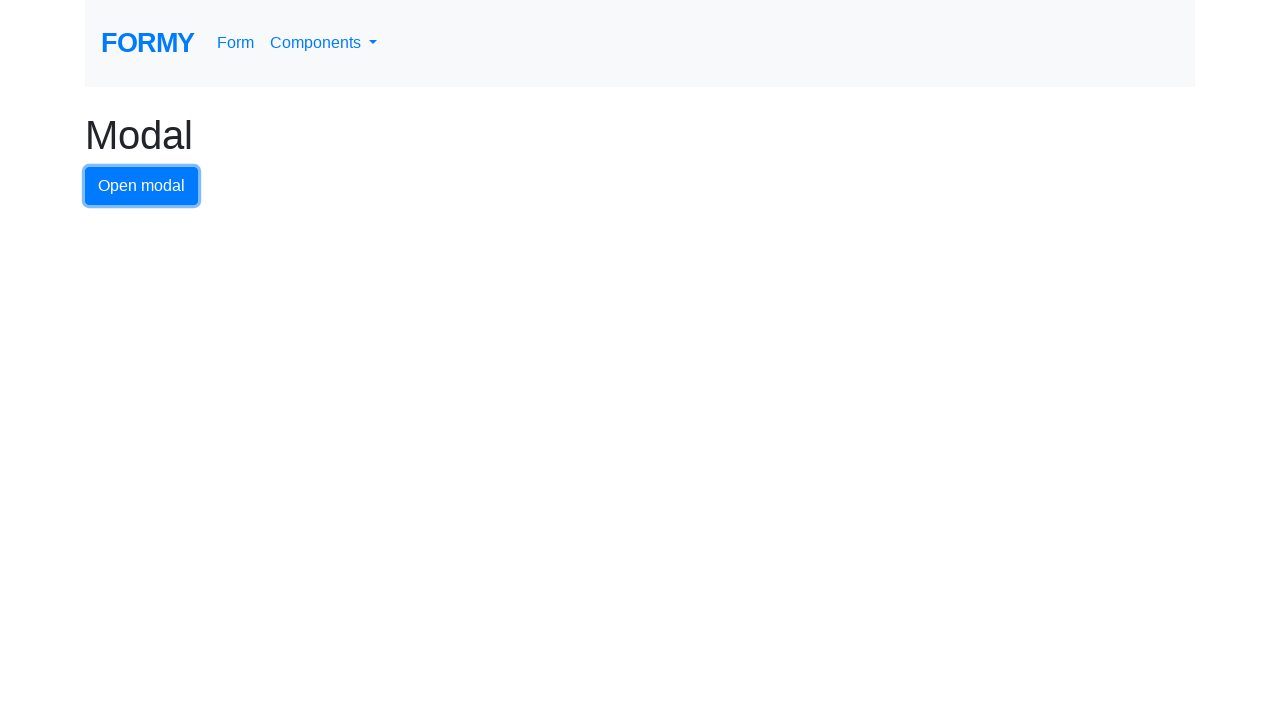